Tests table sorting functionality by clicking on the first column header to sort, then navigates through pagination pages to find a specific item ("Rice") in the table.

Starting URL: https://rahulshettyacademy.com/seleniumPractise/#/offers

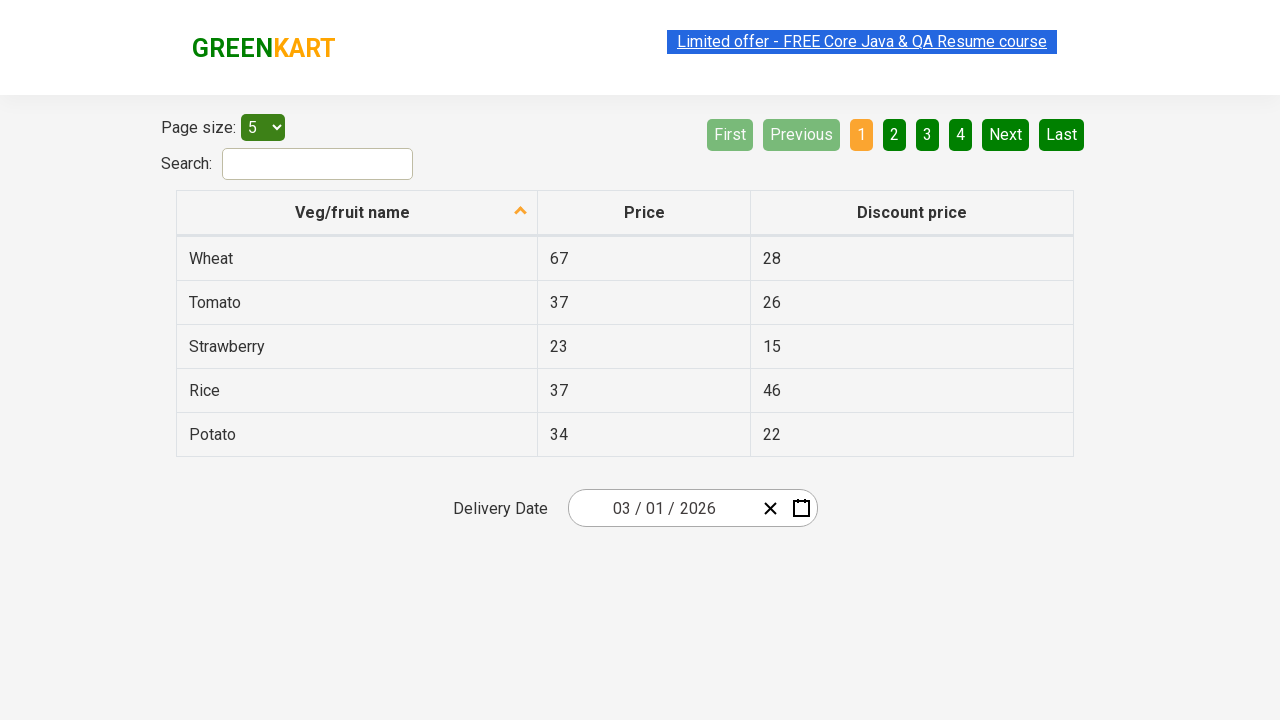

Clicked first column header to sort table at (357, 213) on xpath=//tr/th[1]
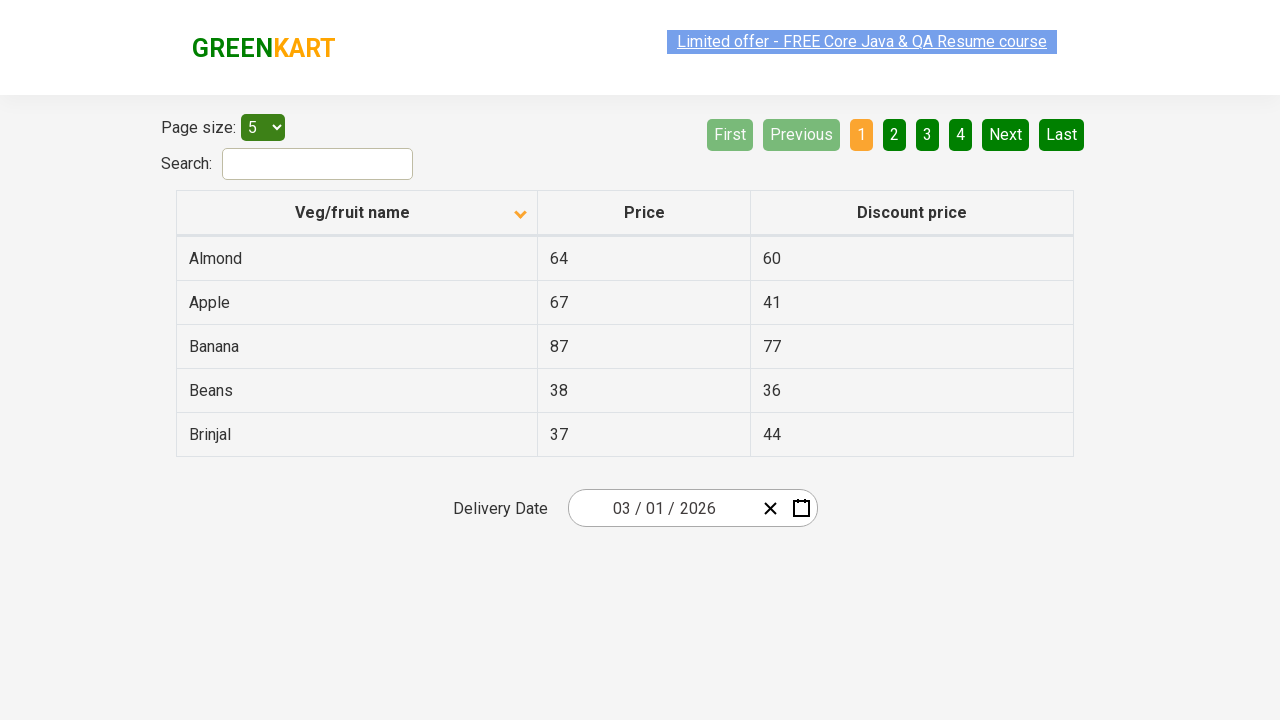

Table data loaded and visible
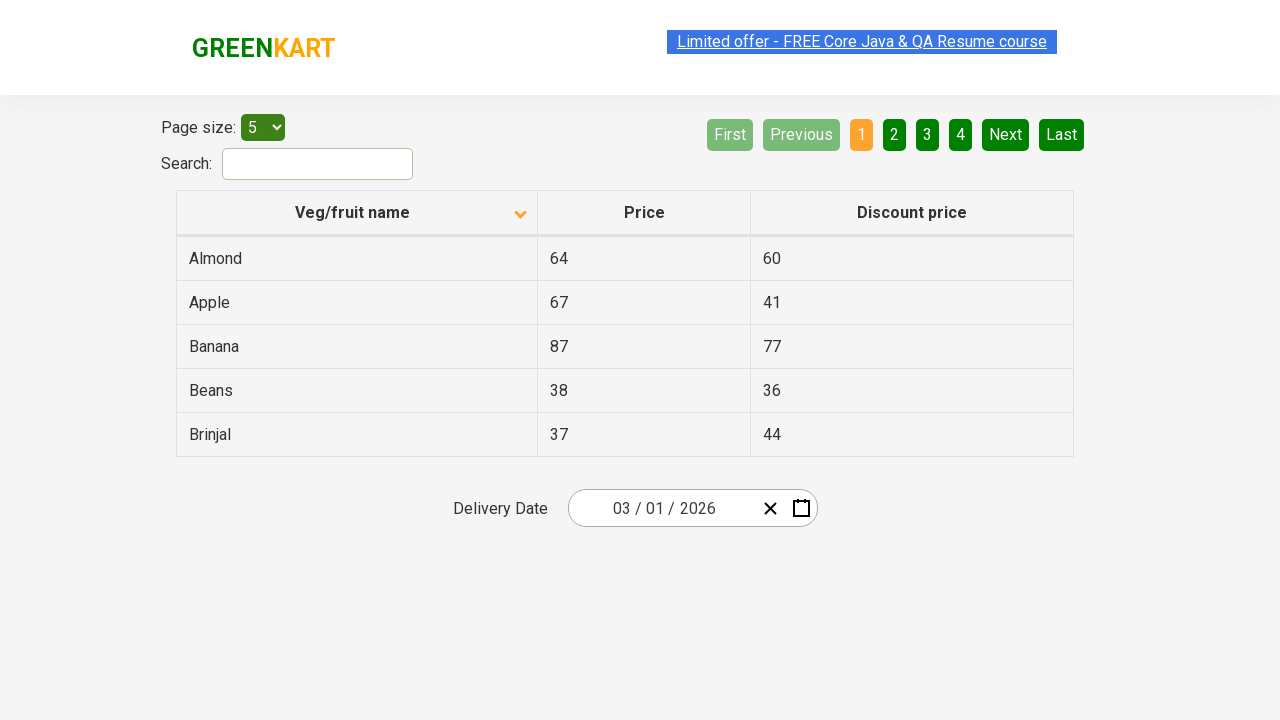

Retrieved 5 items from first column
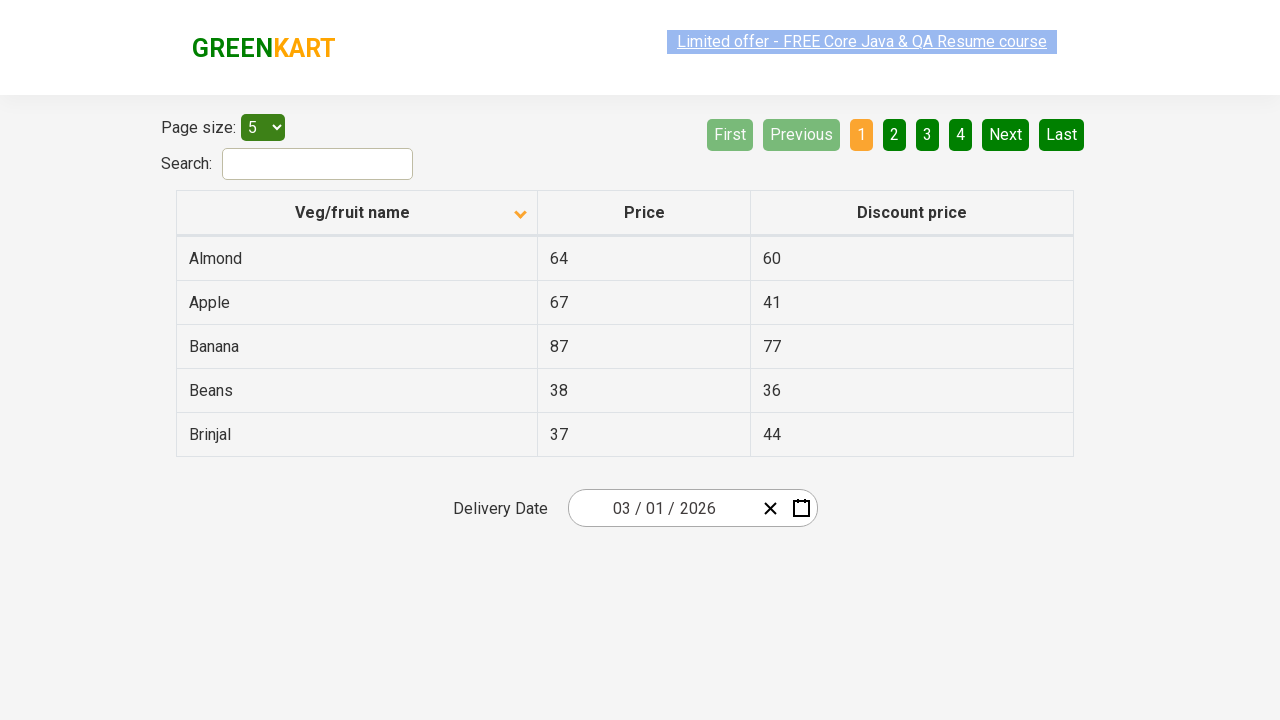

Verified table is sorted alphabetically
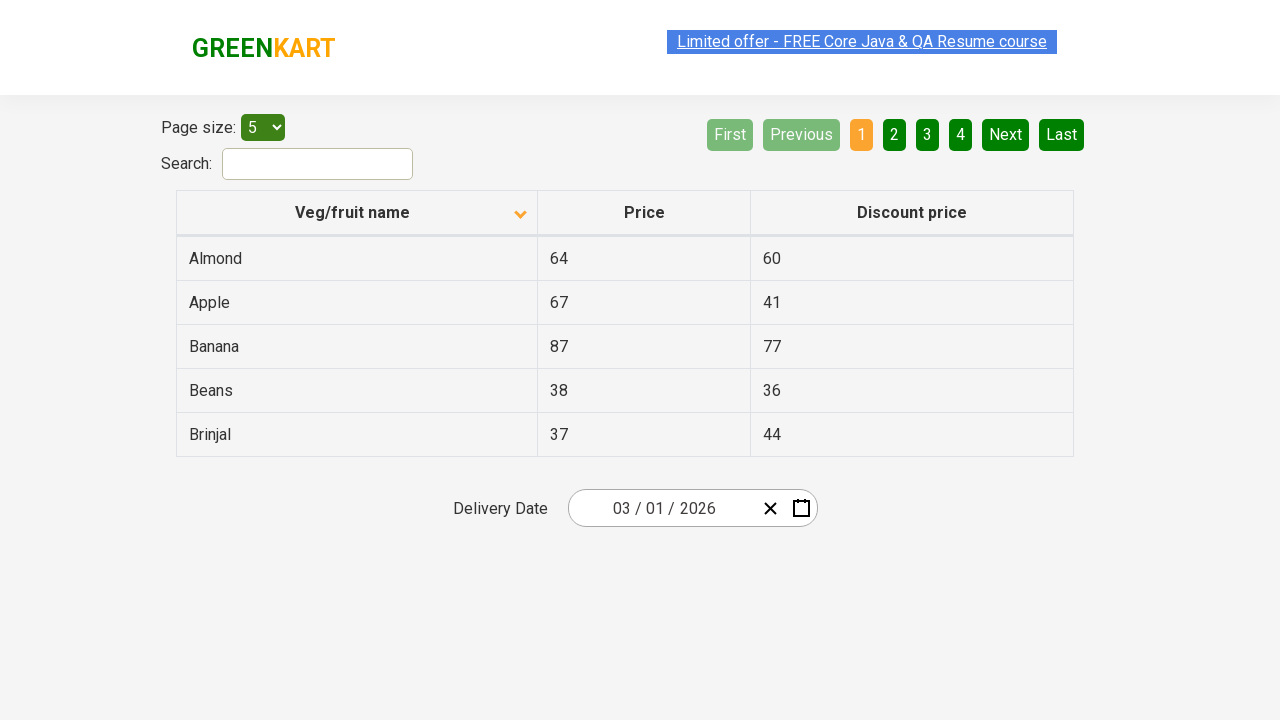

Clicked Next page button to navigate to next page at (1006, 134) on [aria-label='Next']
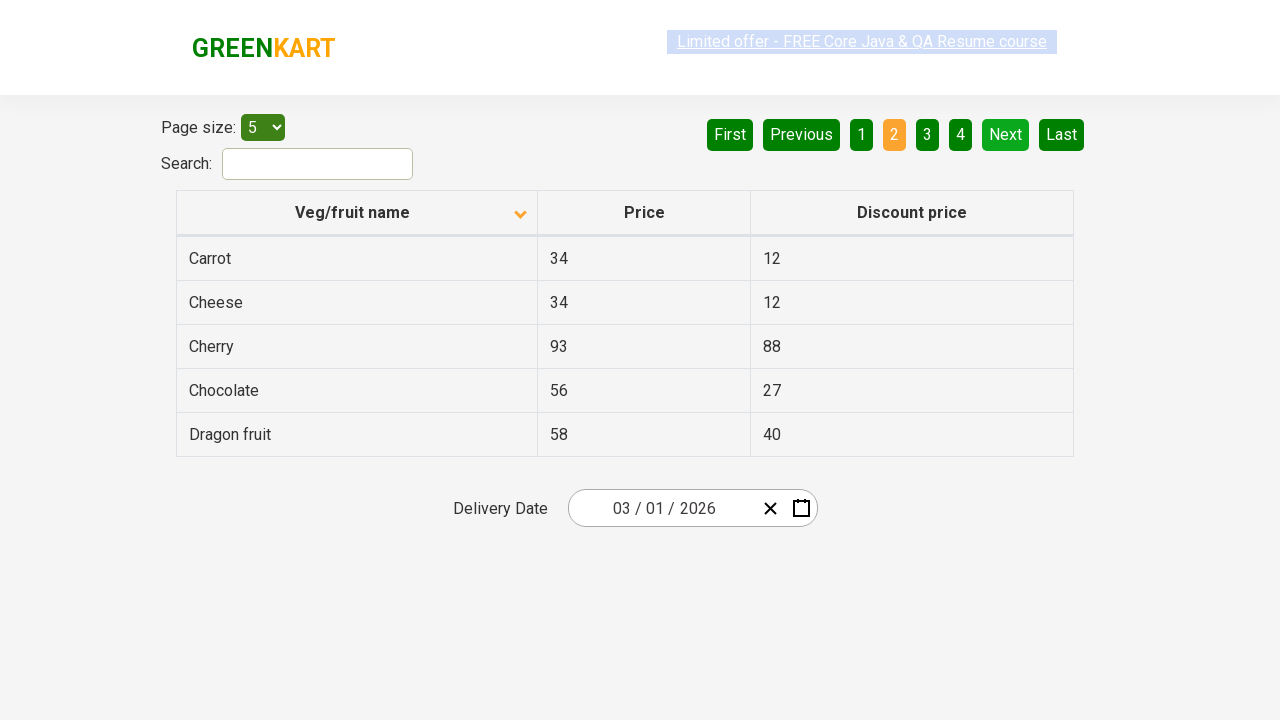

Waited for page transition
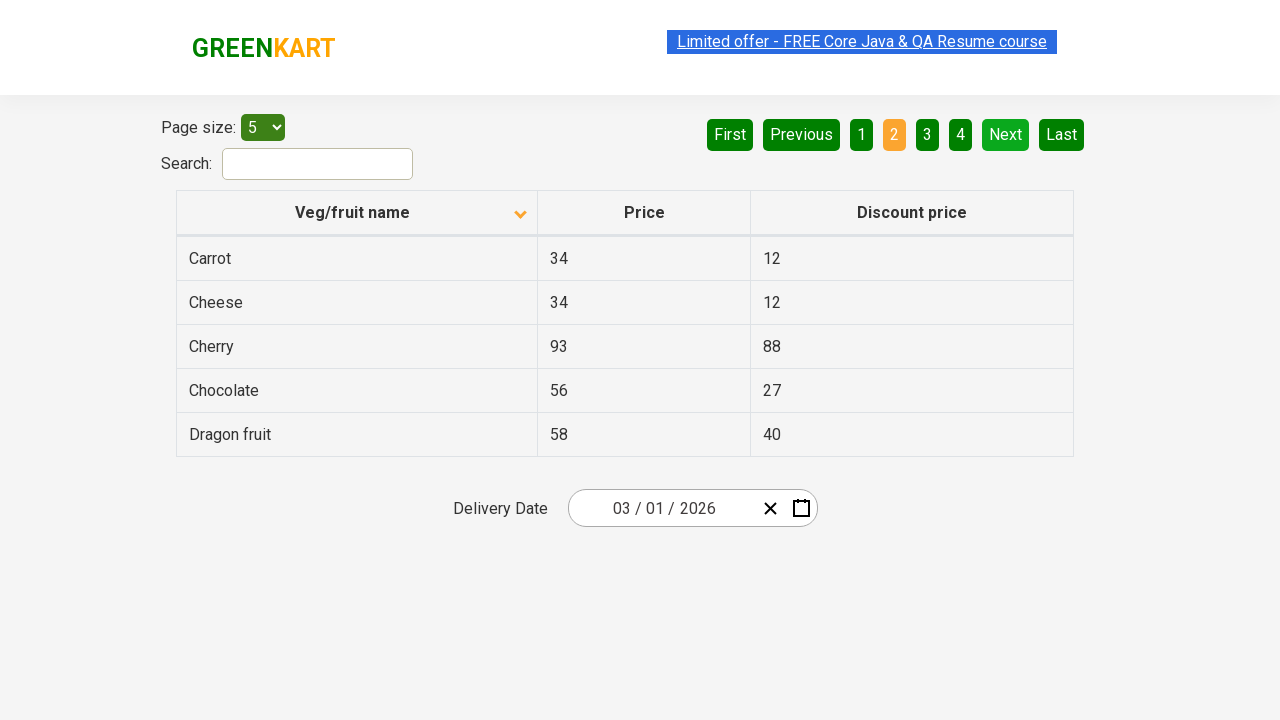

Clicked Next page button to navigate to next page at (1006, 134) on [aria-label='Next']
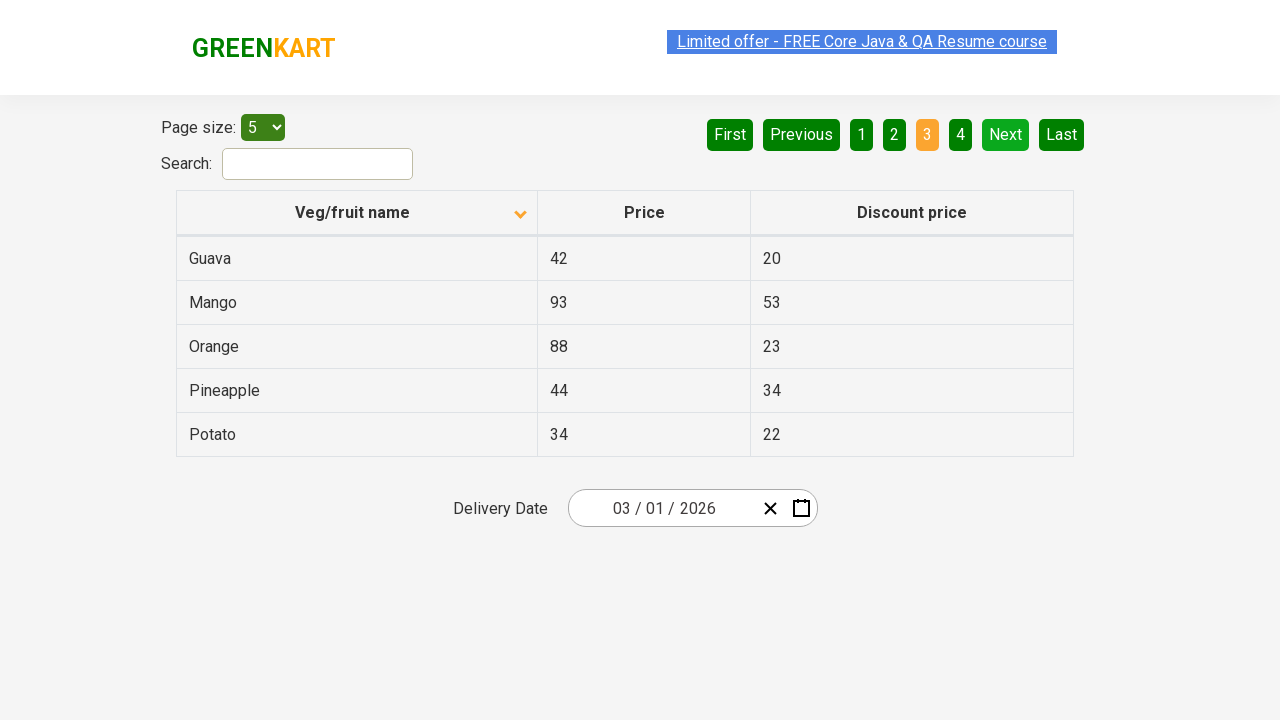

Waited for page transition
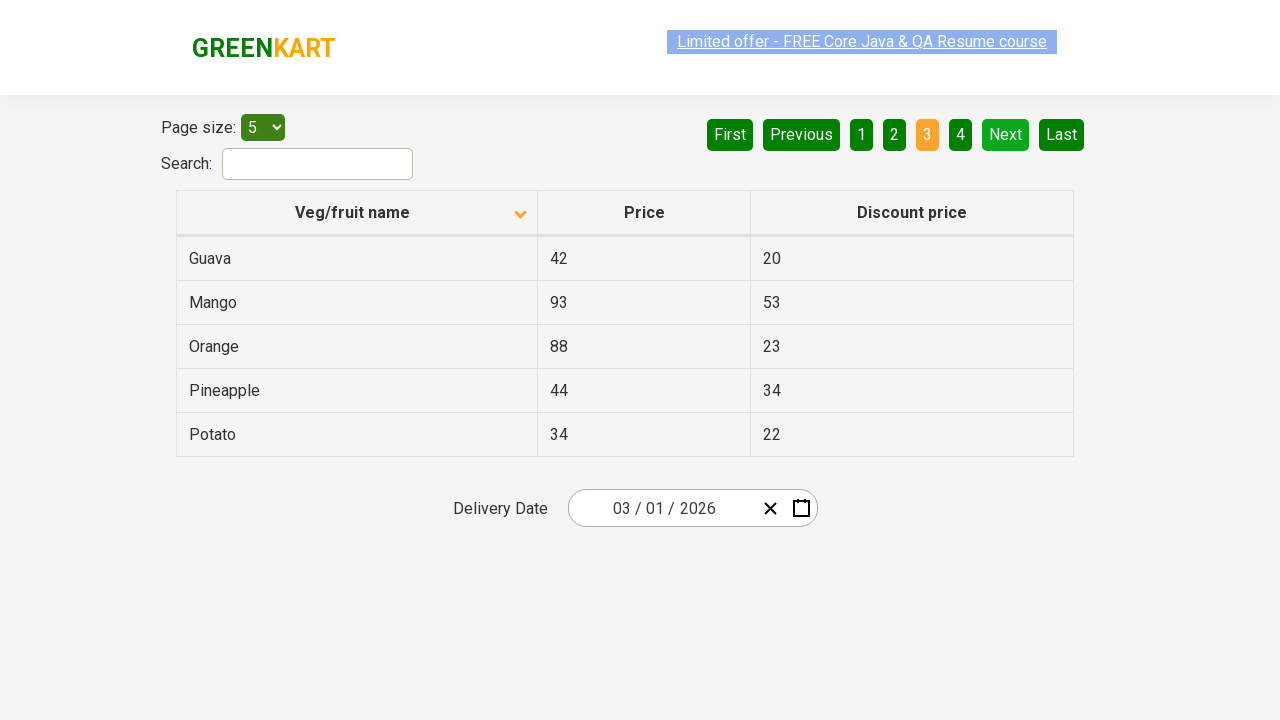

Clicked Next page button to navigate to next page at (1006, 134) on [aria-label='Next']
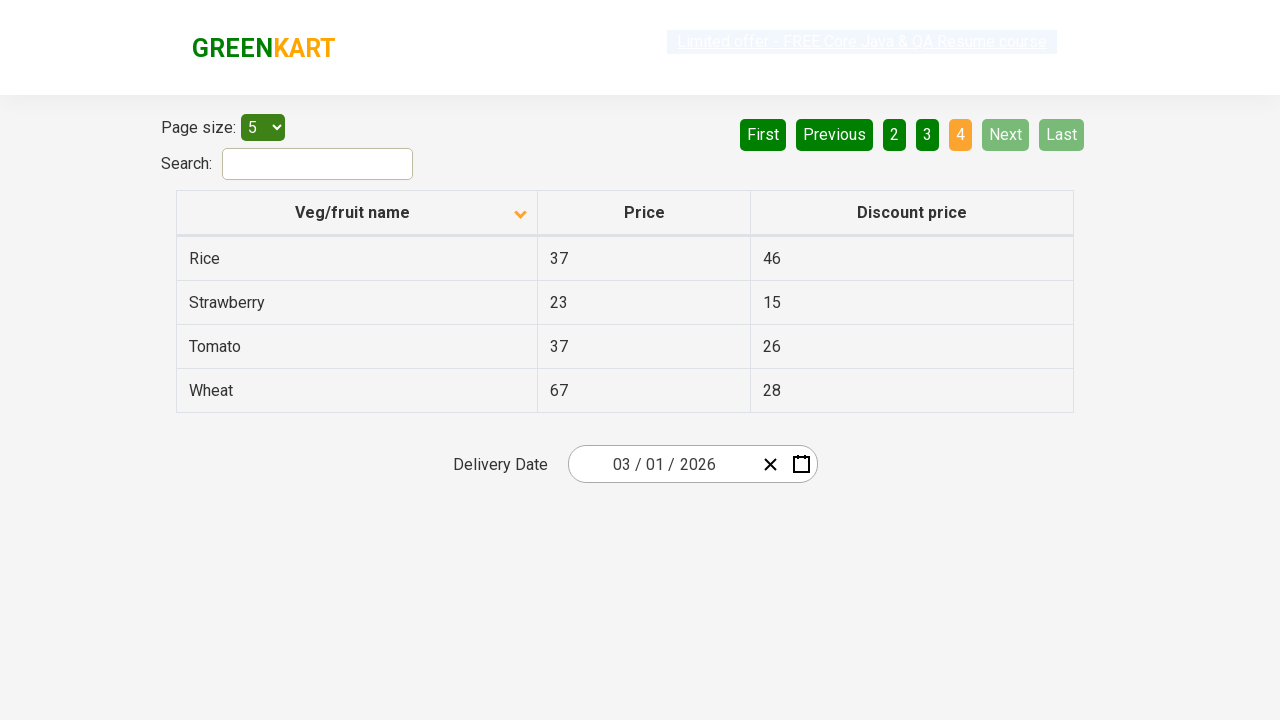

Waited for page transition
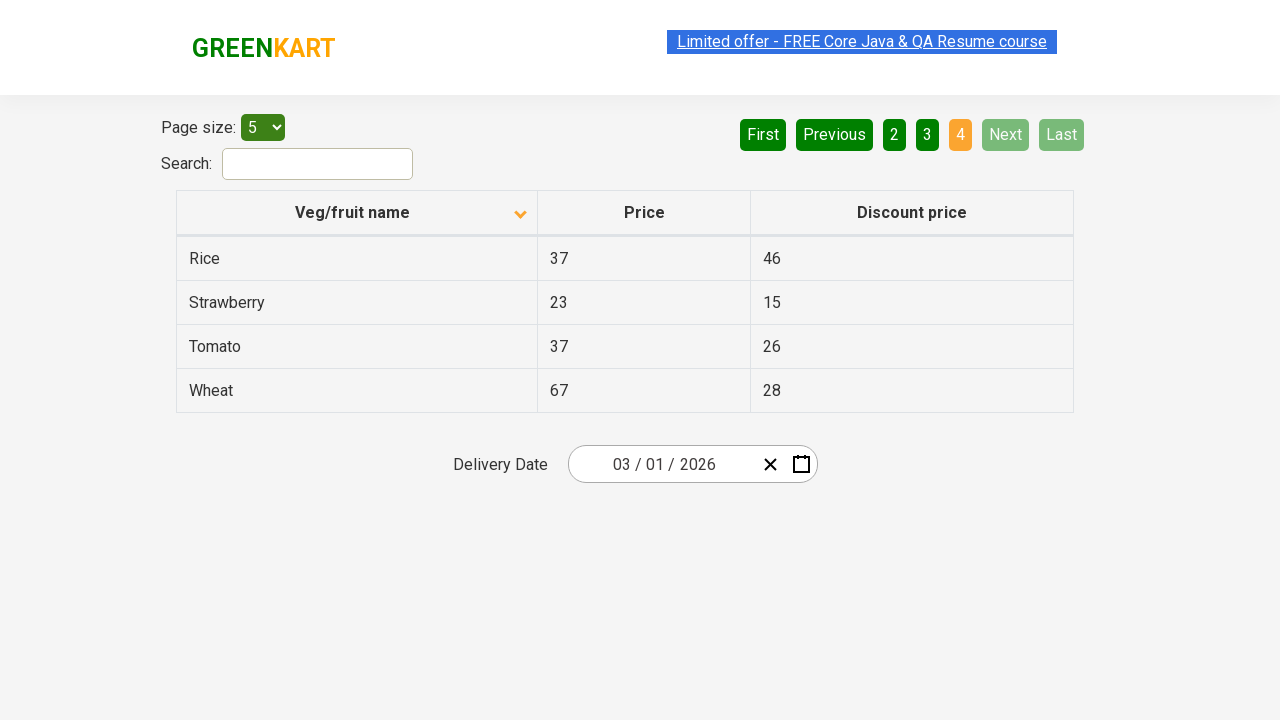

Found 'Rice' item in current page
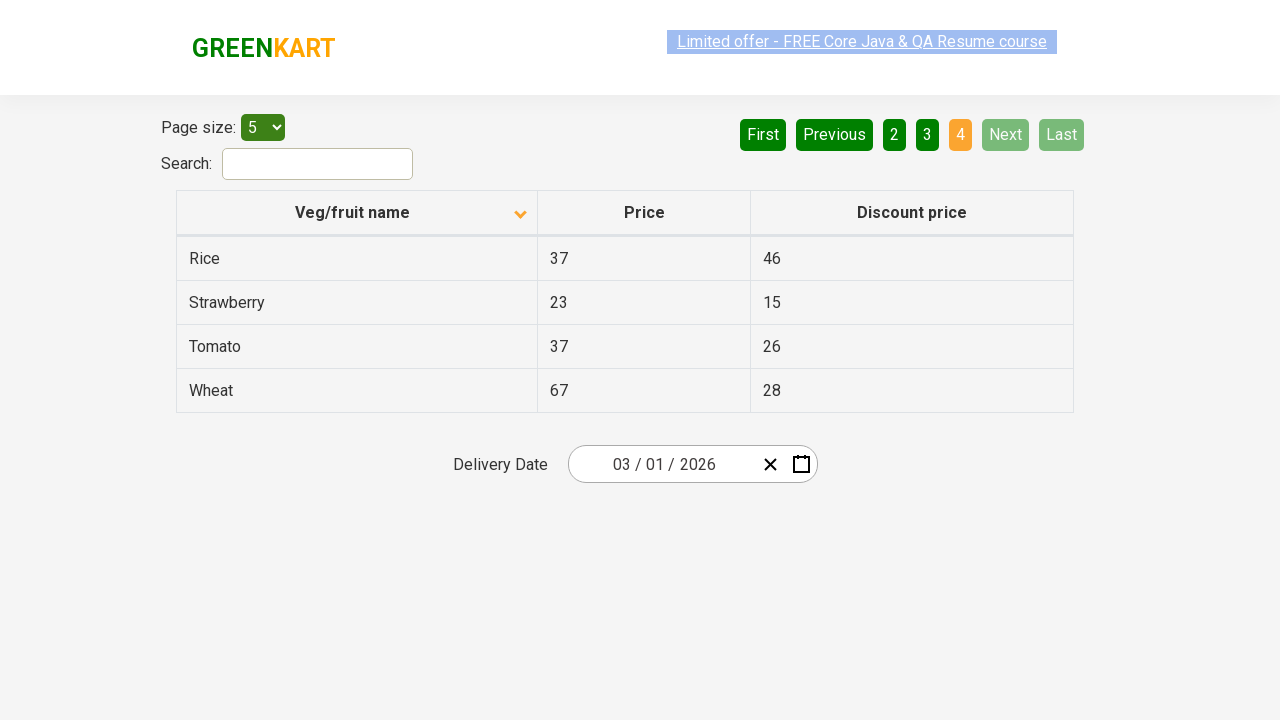

Retrieved price for Rice: 37
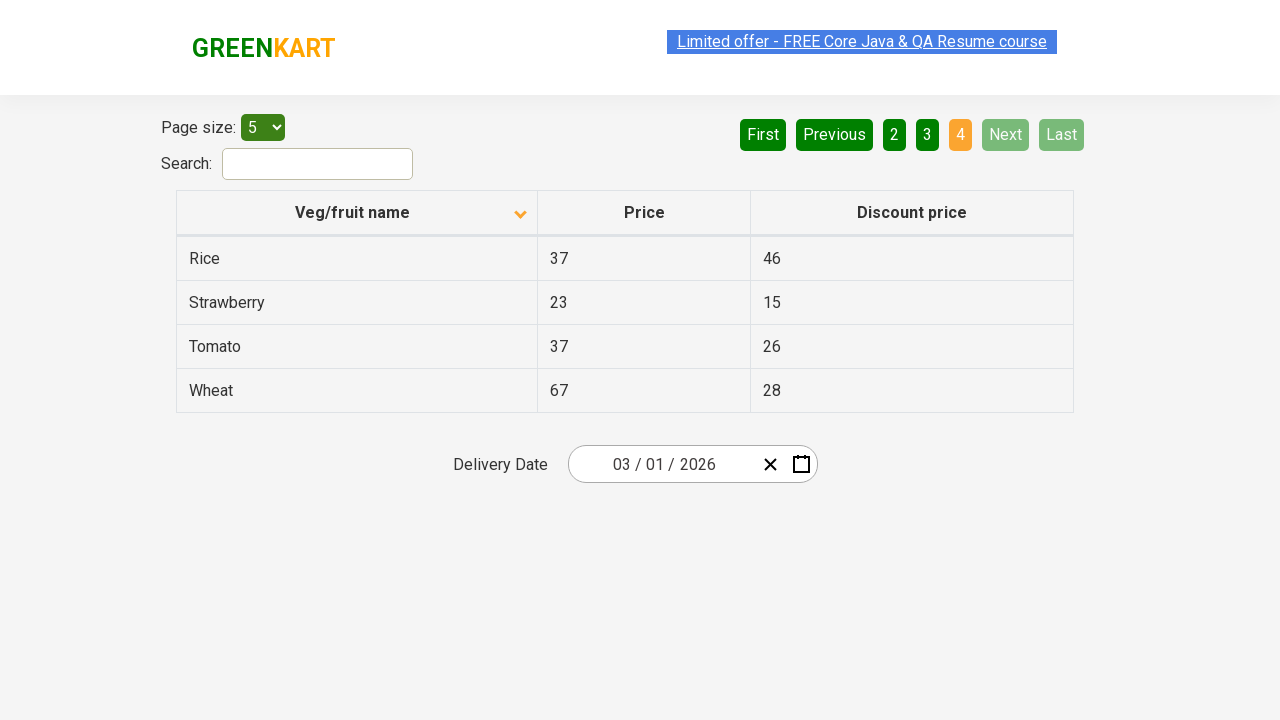

Assertion passed: Rice item was found
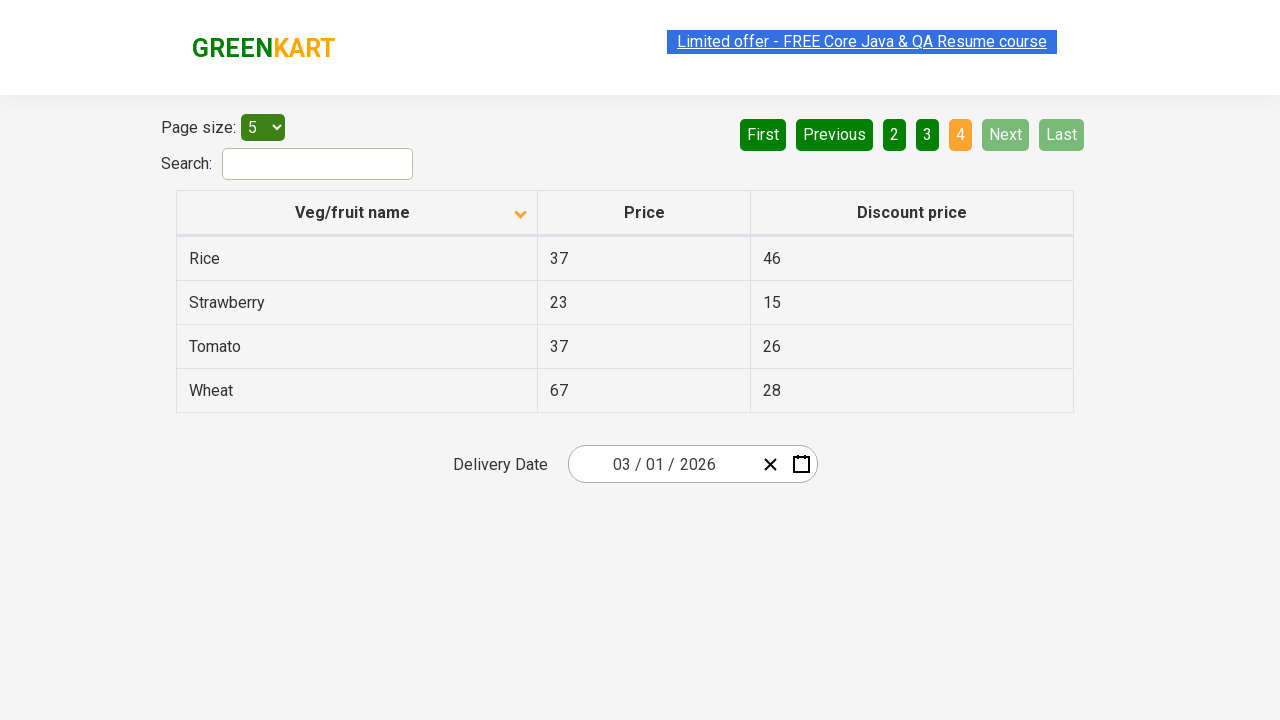

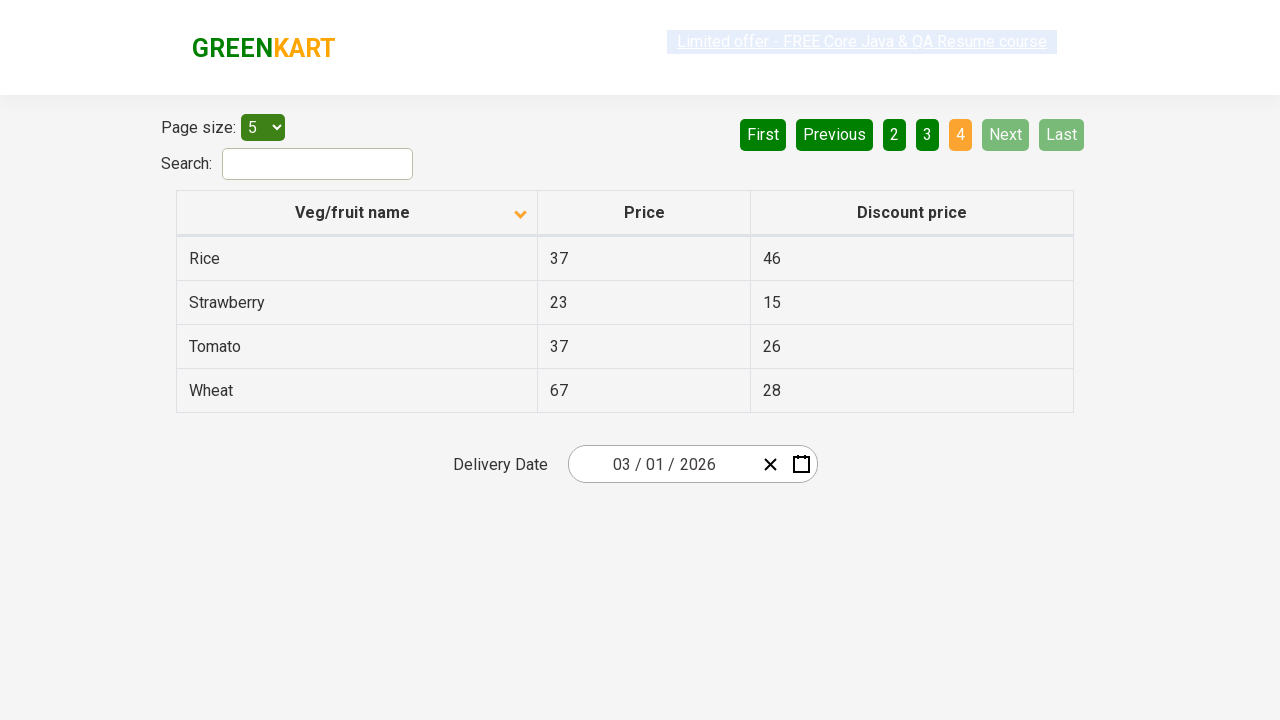